Opens TimeTable/Track link and handles multiple windows by switching between them

Starting URL: https://www.apsrtconline.in/

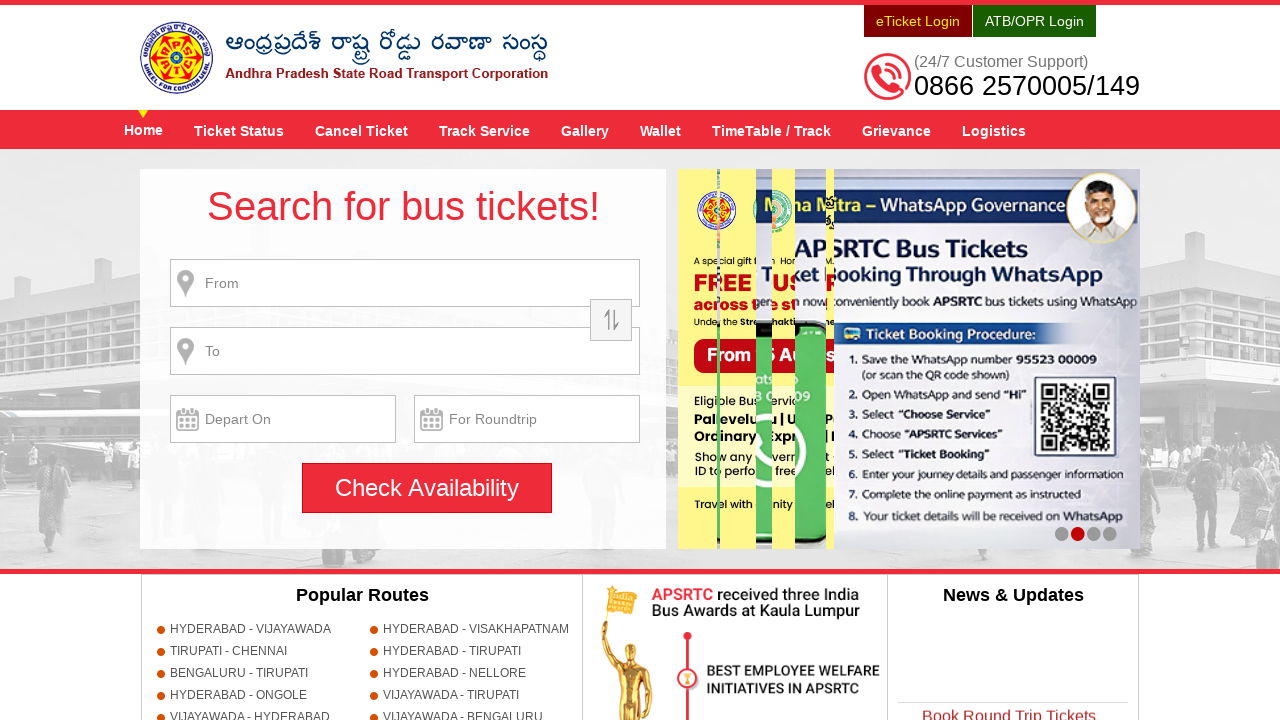

Clicked on TimeTable / Track link at (772, 130) on xpath=//a[@title='TimeTable / Track']
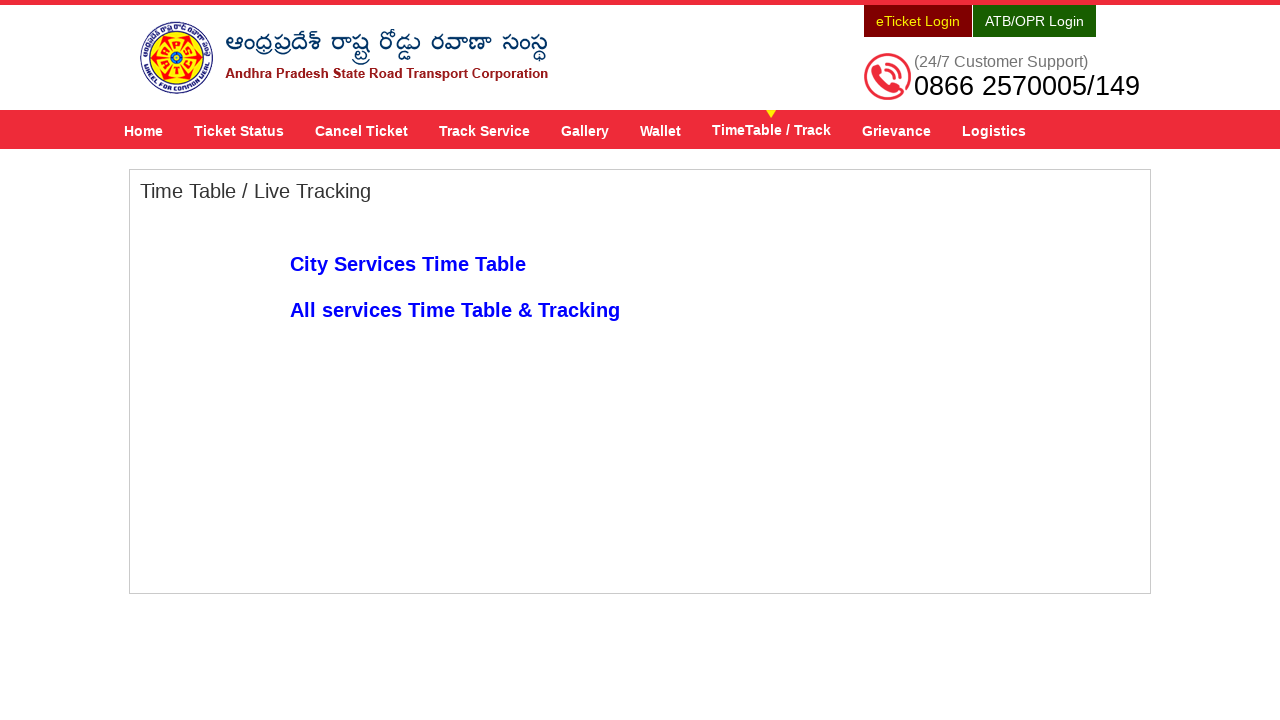

Clicked on All services Time Table & Tracking link to open new window at (455, 310) on xpath=//a[text()='All services Time Table & Tracking']
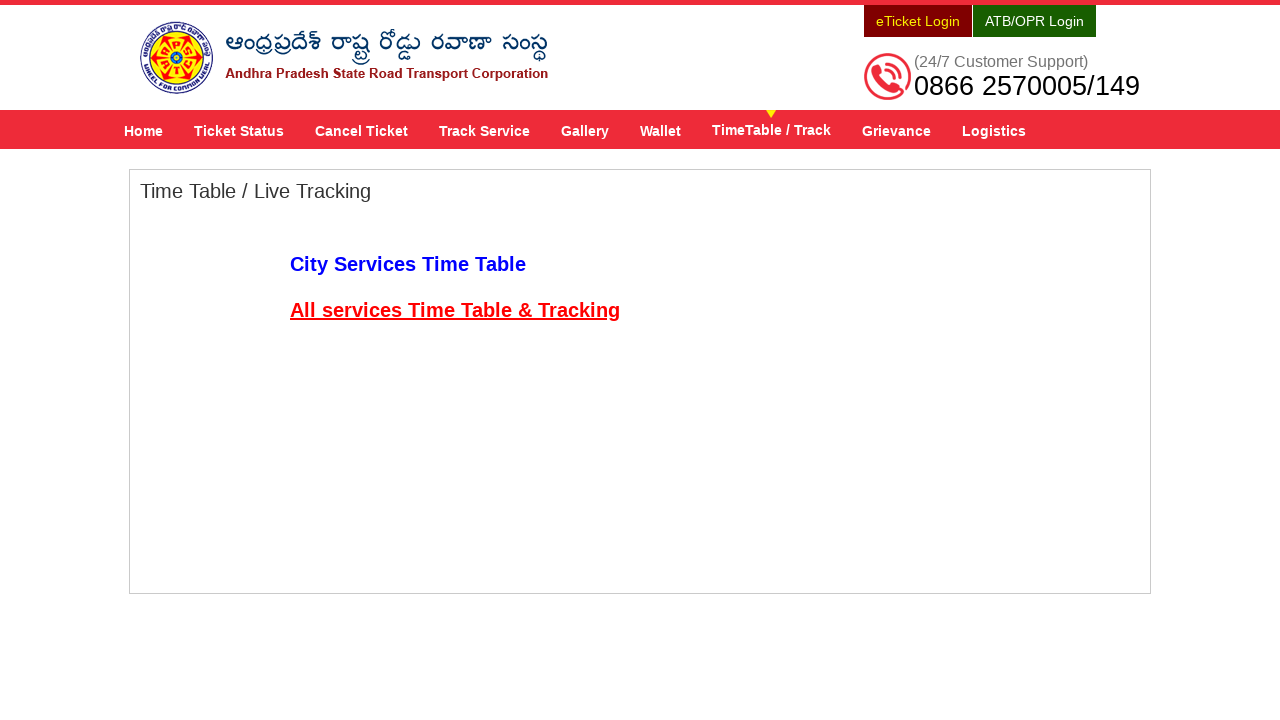

New window opened and captured
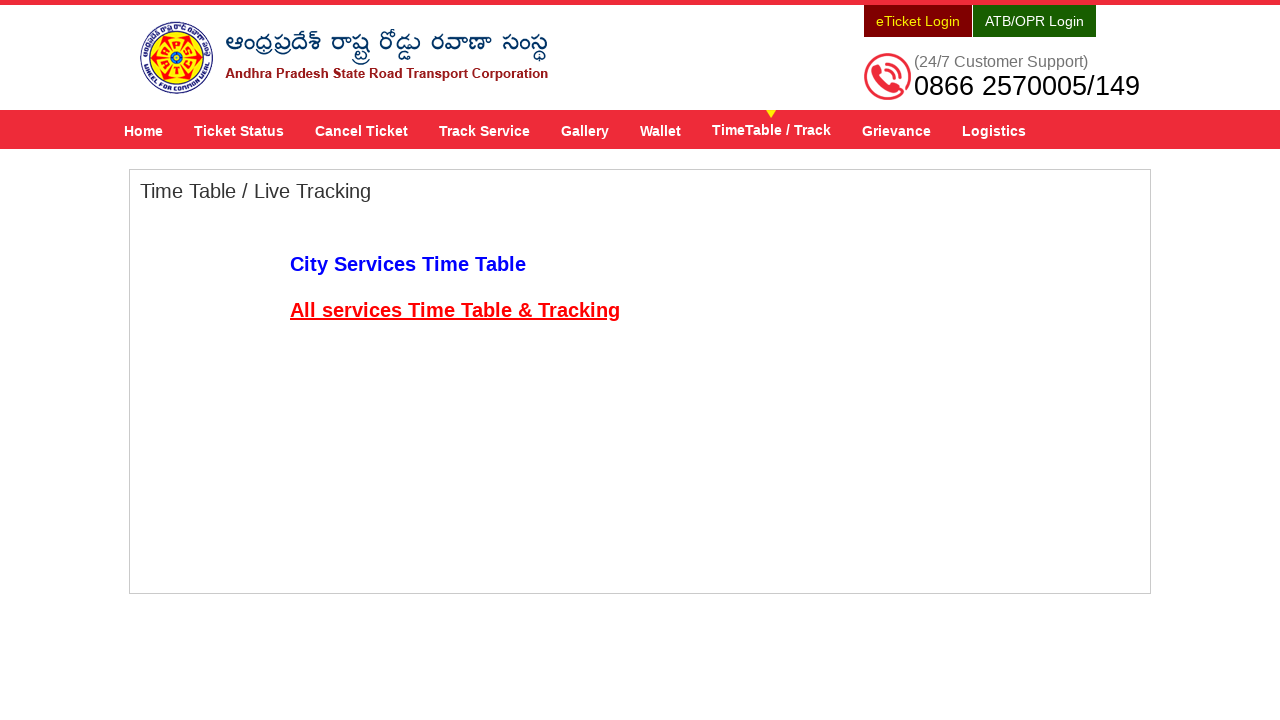

New page finished loading
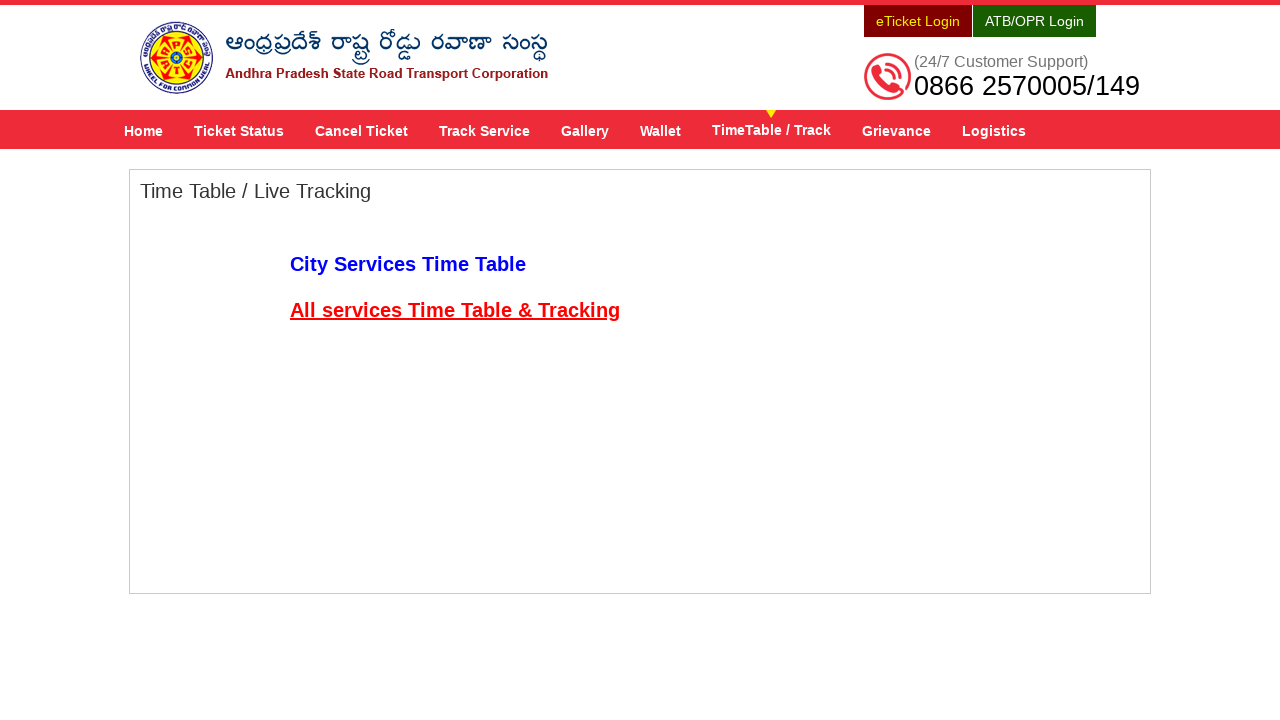

Closed the new window
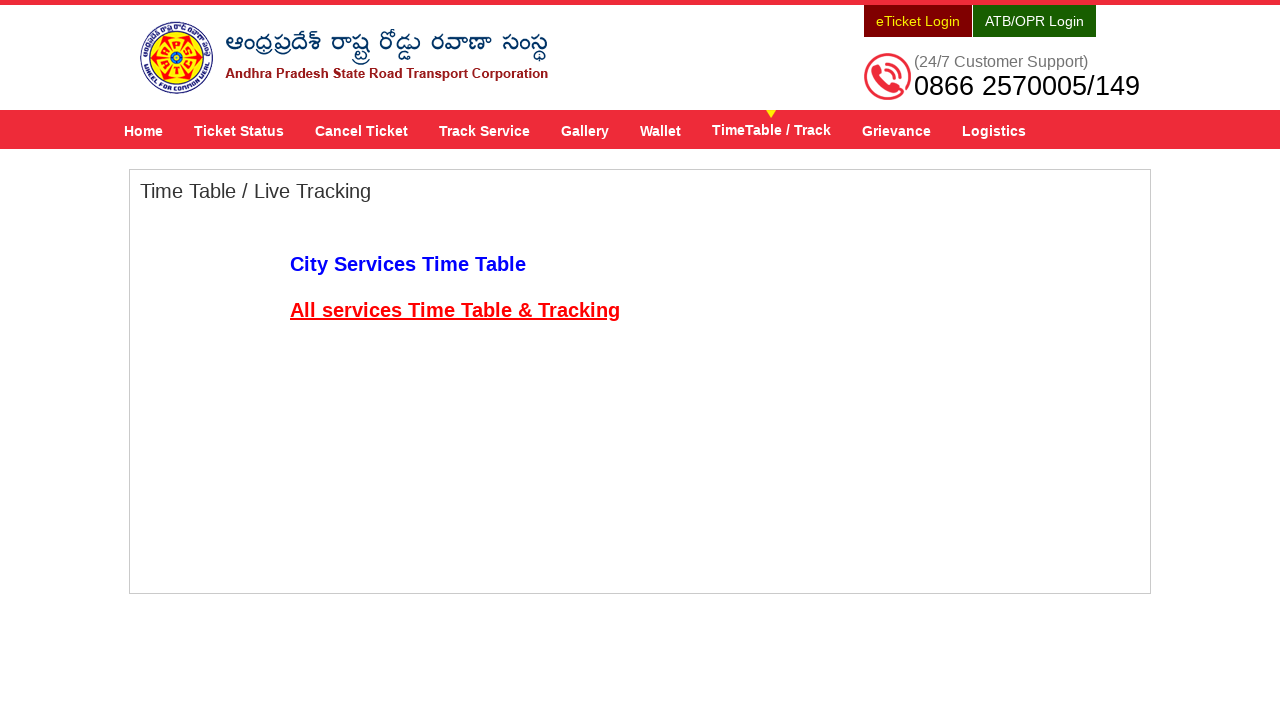

Clicked on Home link in the original window at (144, 130) on xpath=//a[@title='Home']
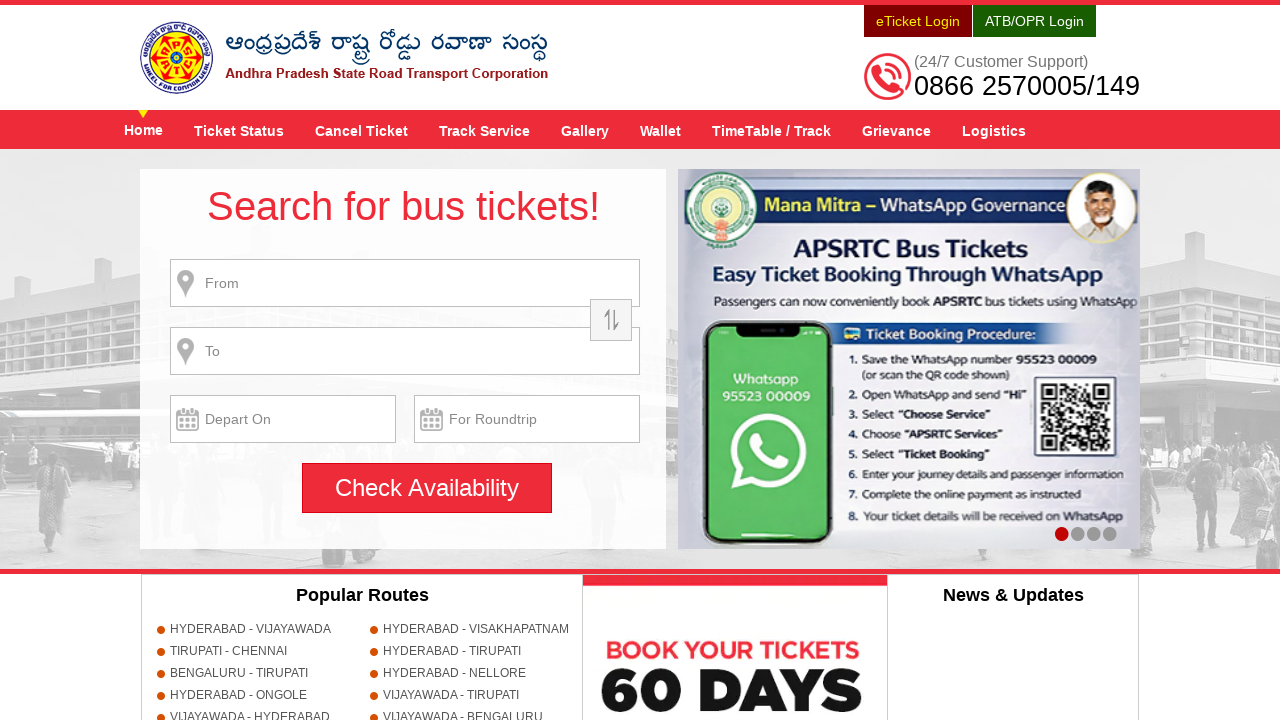

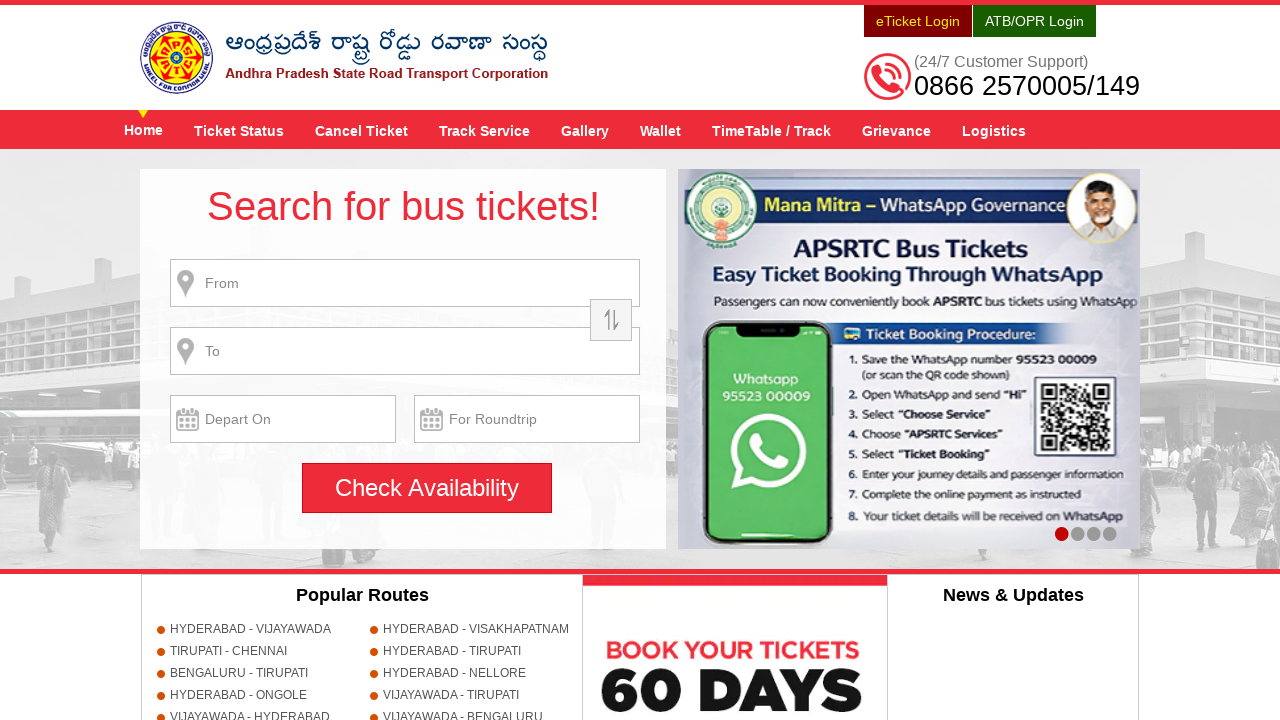